Tests clicking on the "Forbidden" API link that returns a 403 status

Starting URL: https://demoqa.com/links

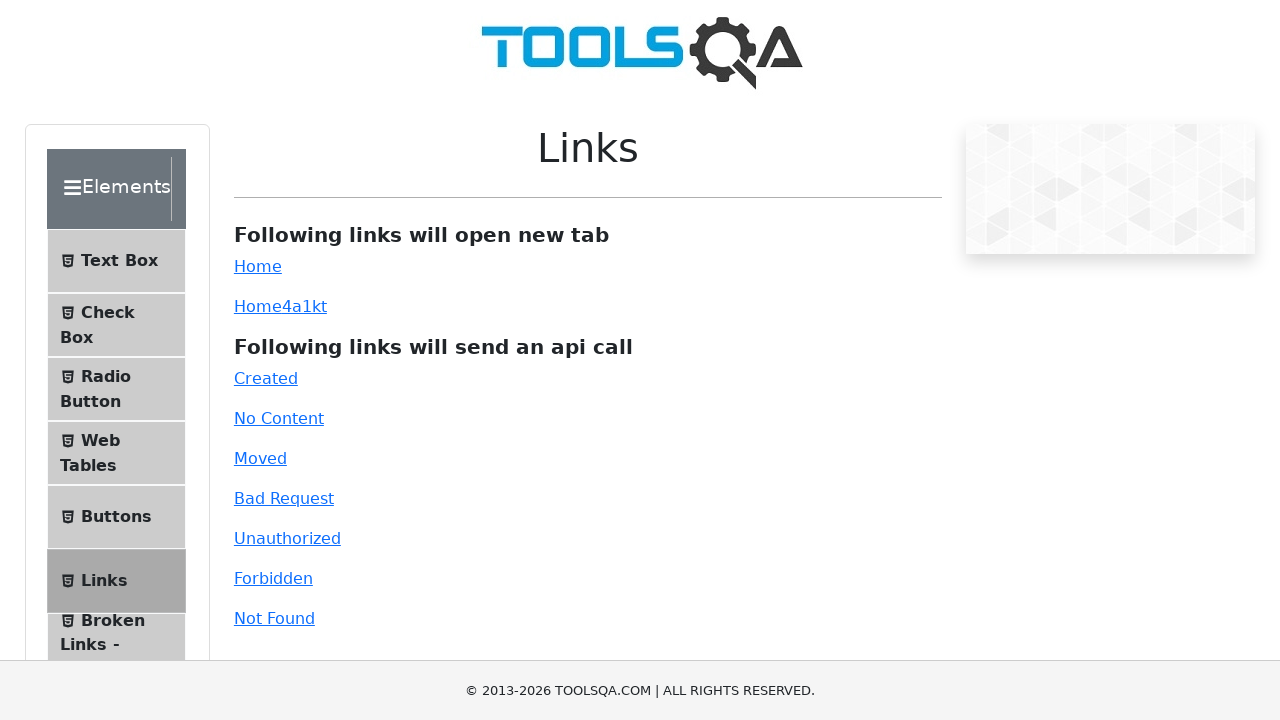

Navigated to https://demoqa.com/links
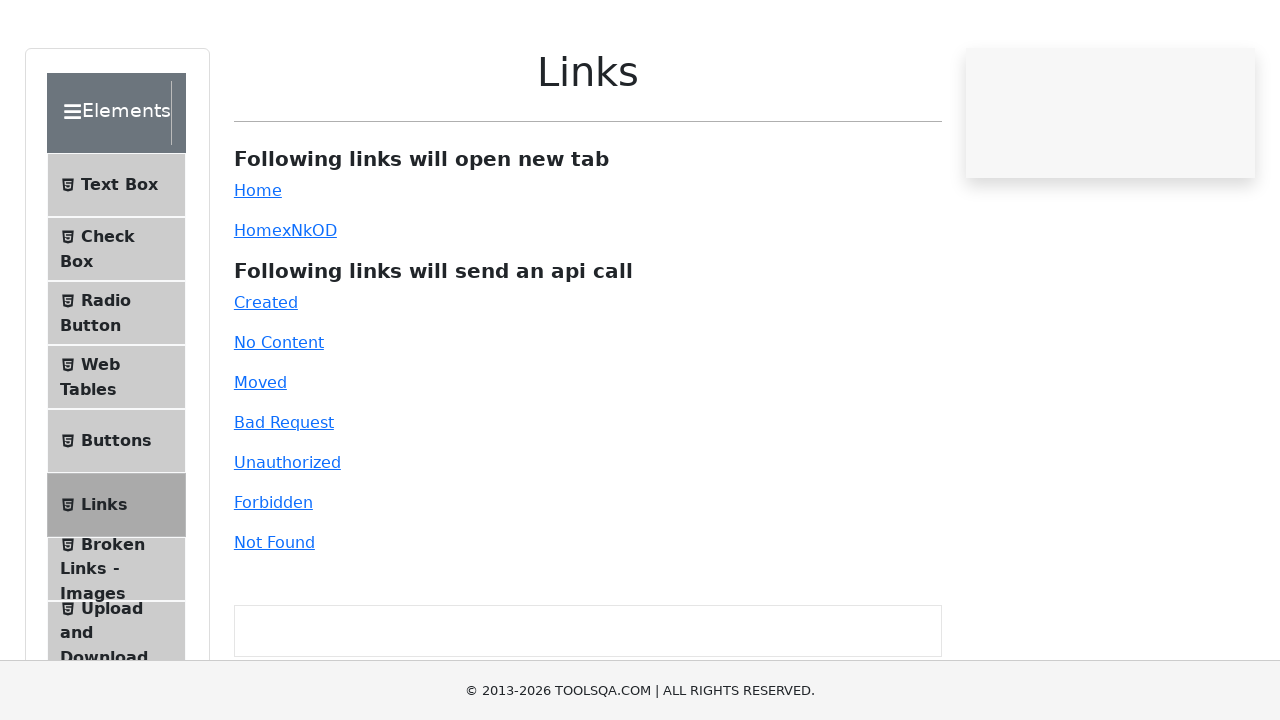

Clicked on the 'Forbidden' API link at (273, 578) on #forbidden
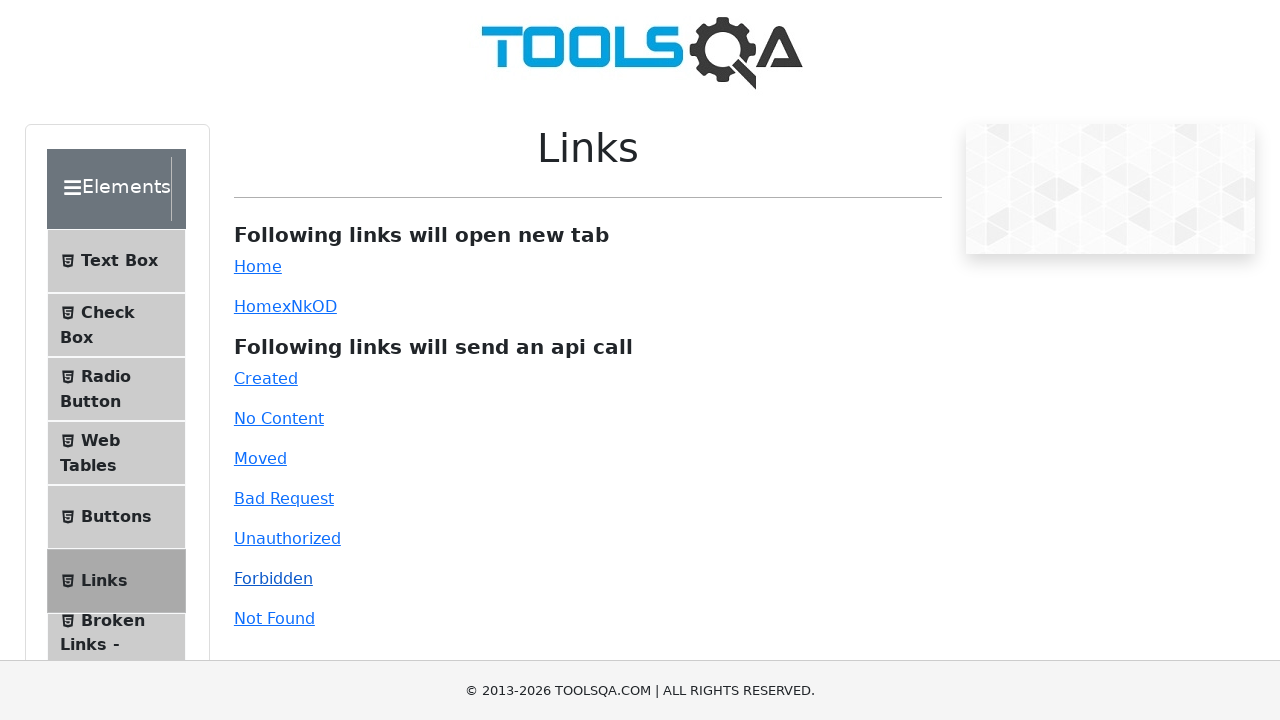

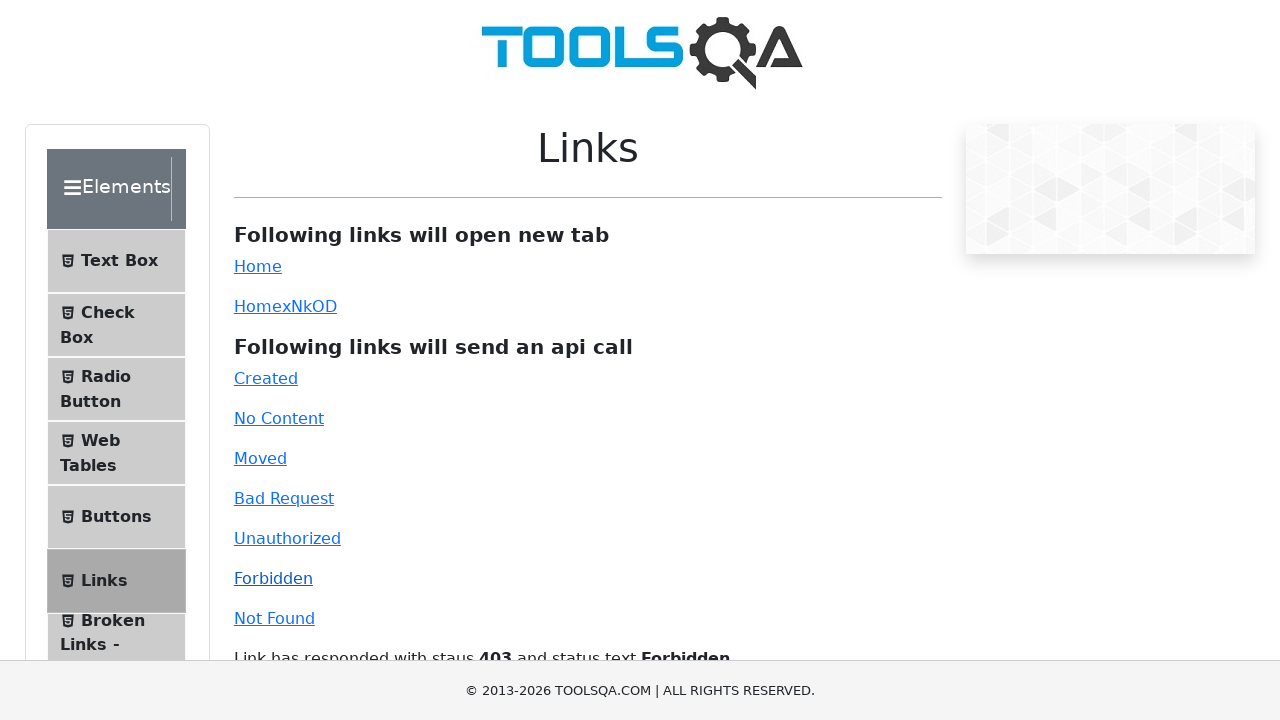